Tests tab switching functionality on a demo page by clicking through different tabs and verifying content loads

Starting URL: https://demoqa.com/tabs

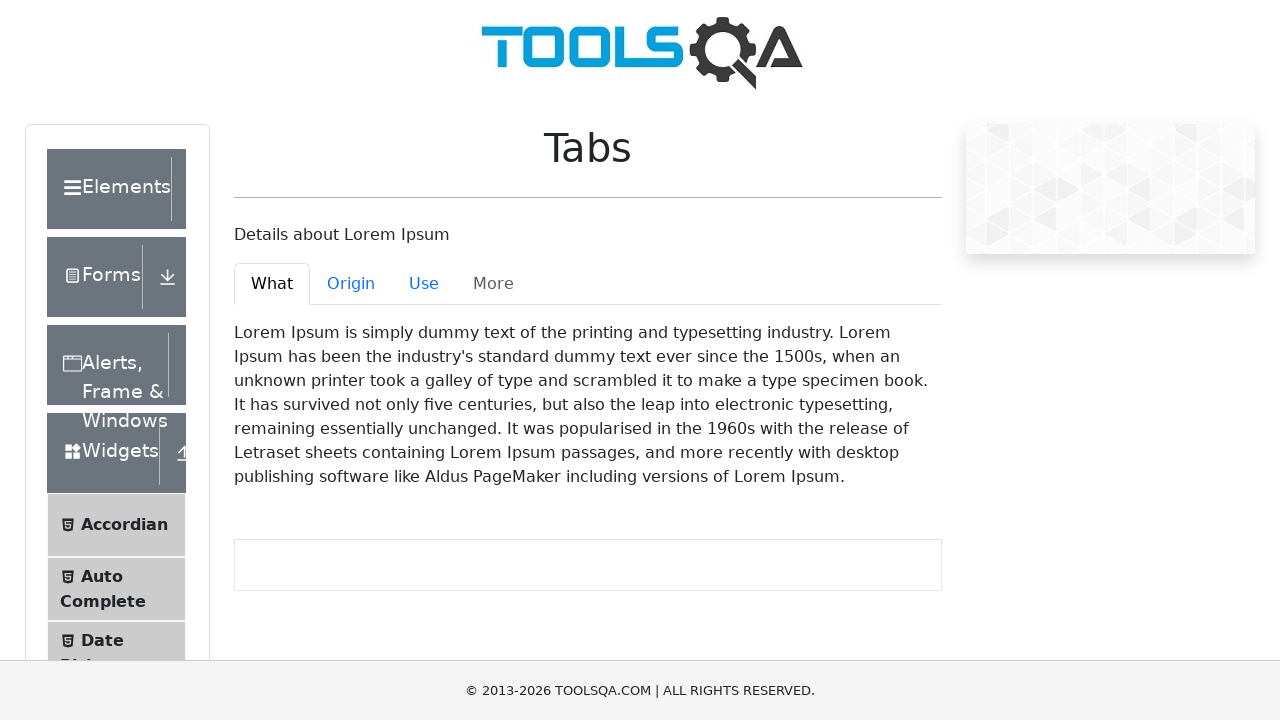

Clicked on Origin tab at (351, 284) on #demo-tab-origin
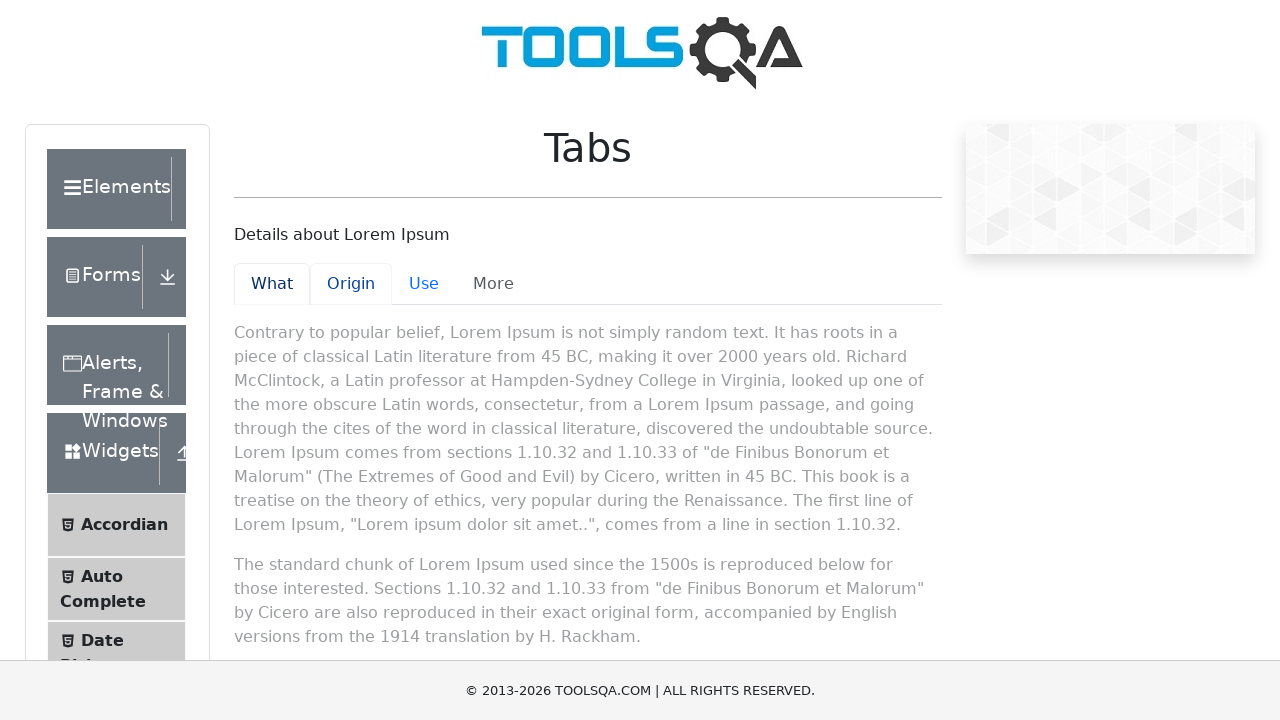

Origin tab content became visible
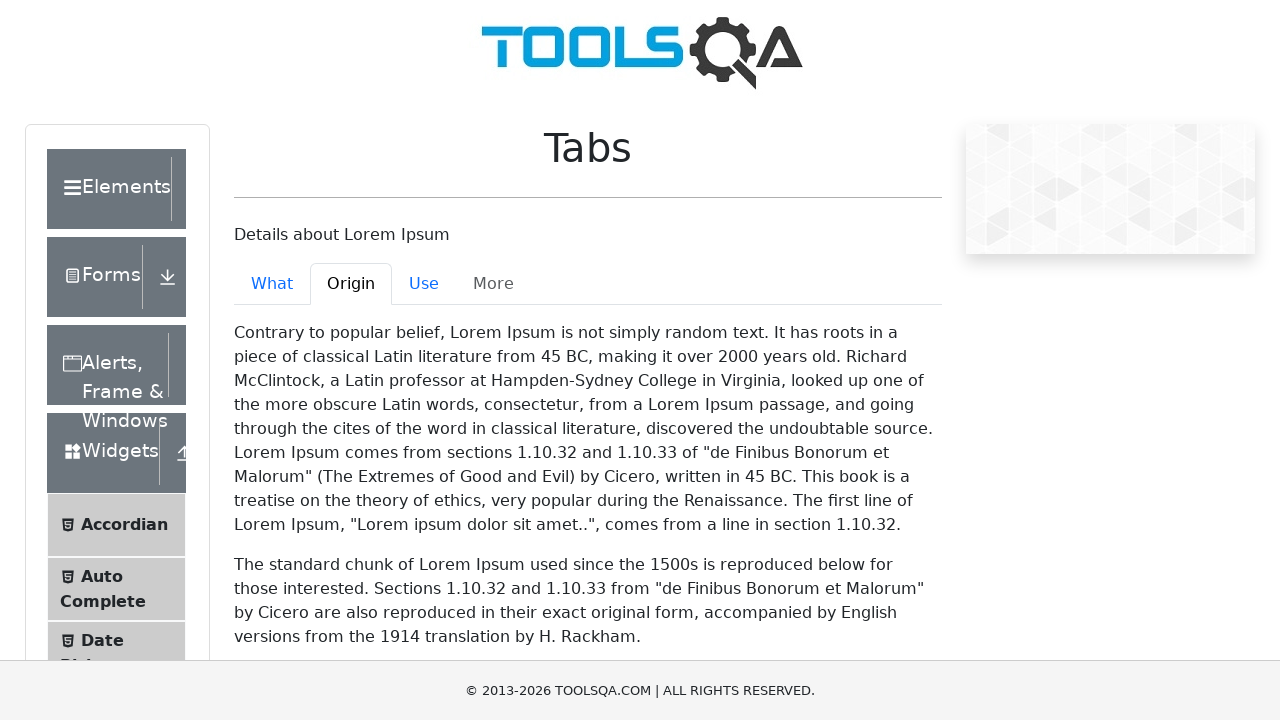

Clicked on Use tab at (424, 284) on #demo-tab-use
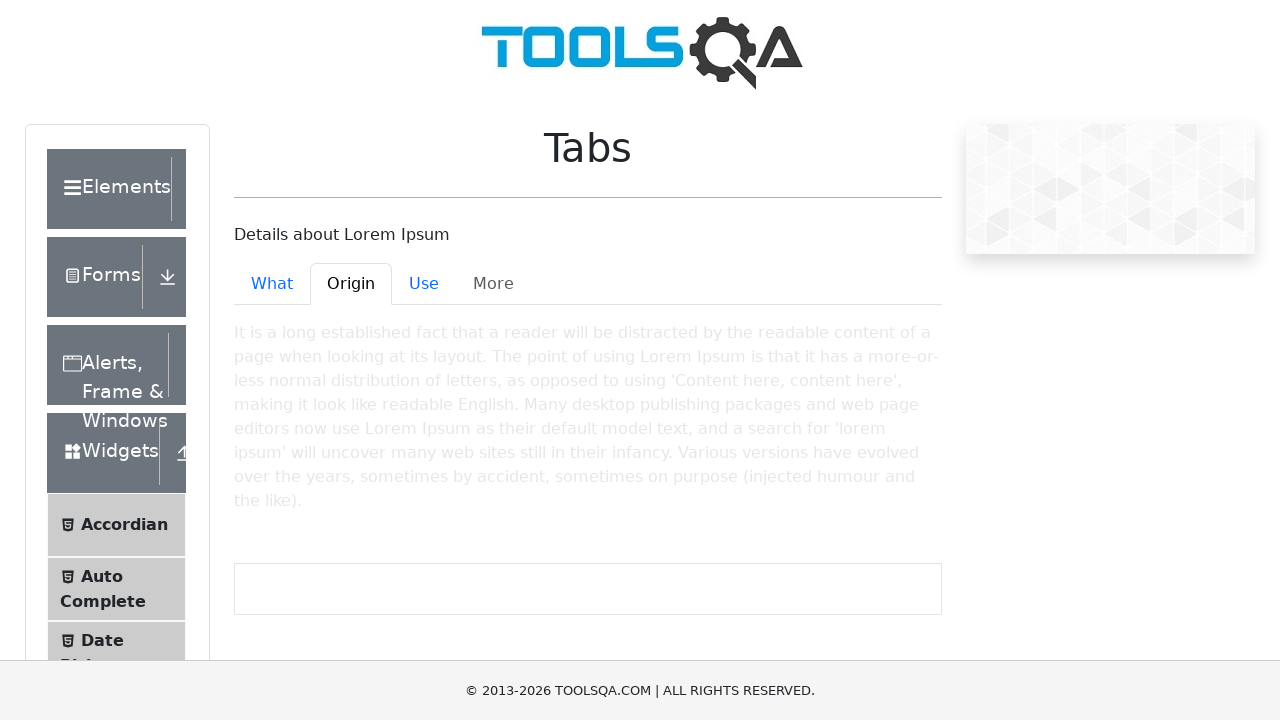

Use tab content became visible
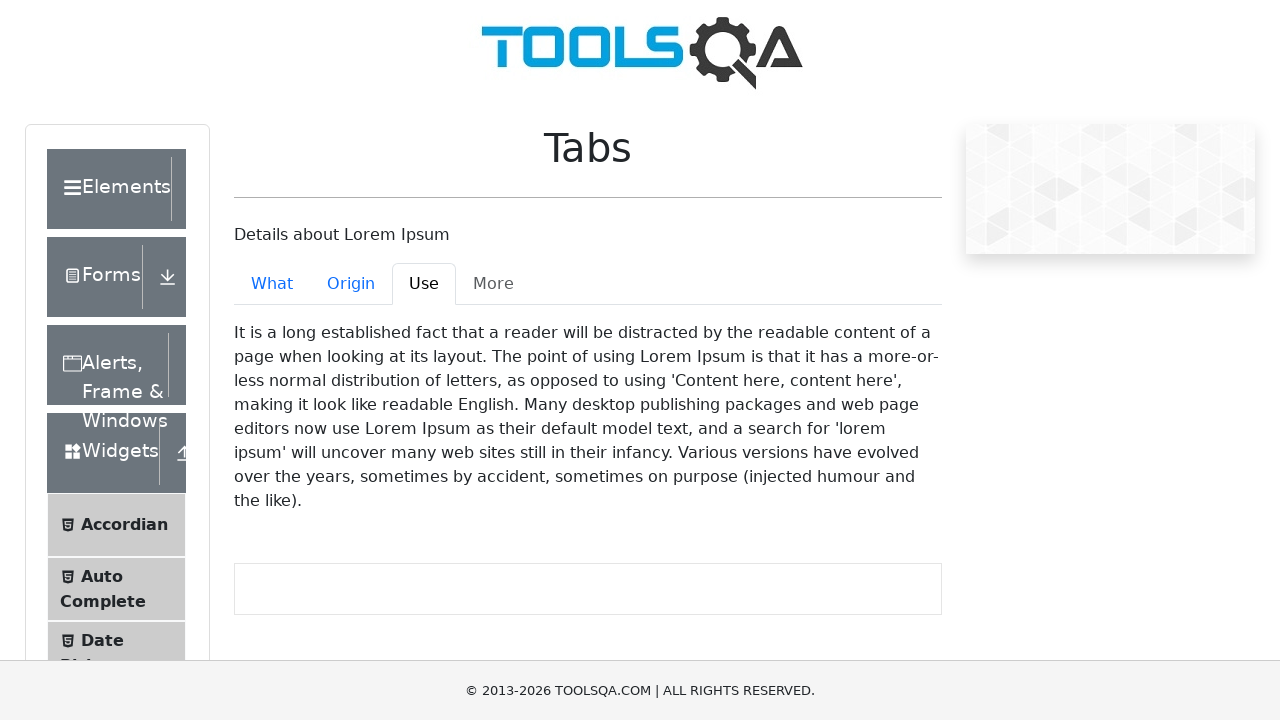

Clicked on What tab at (272, 284) on #demo-tab-what
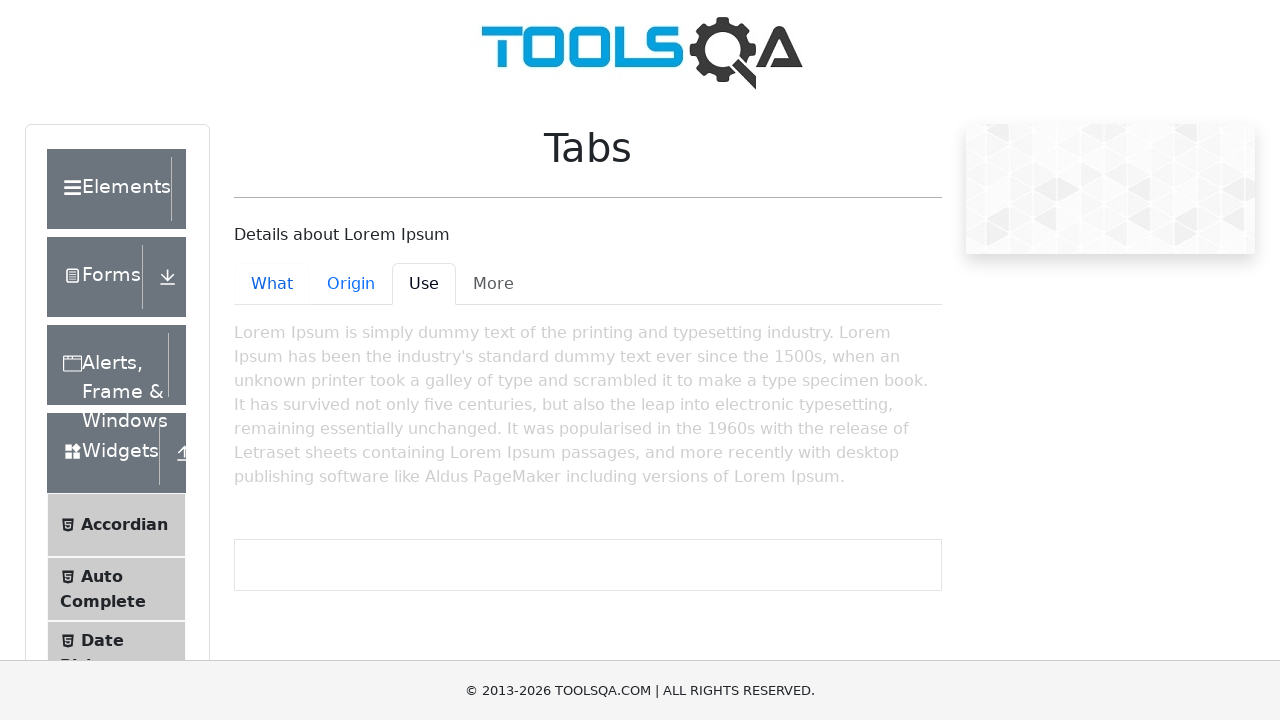

What tab content became visible
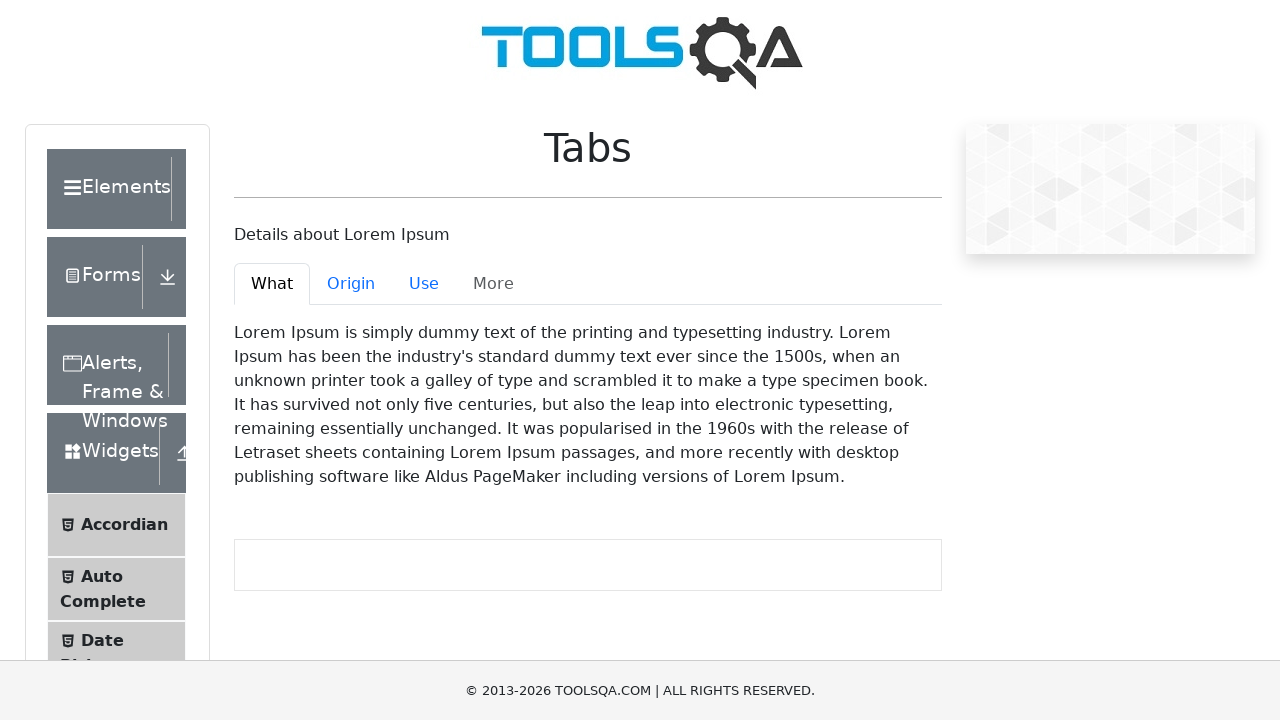

Verified text content is present in What tab
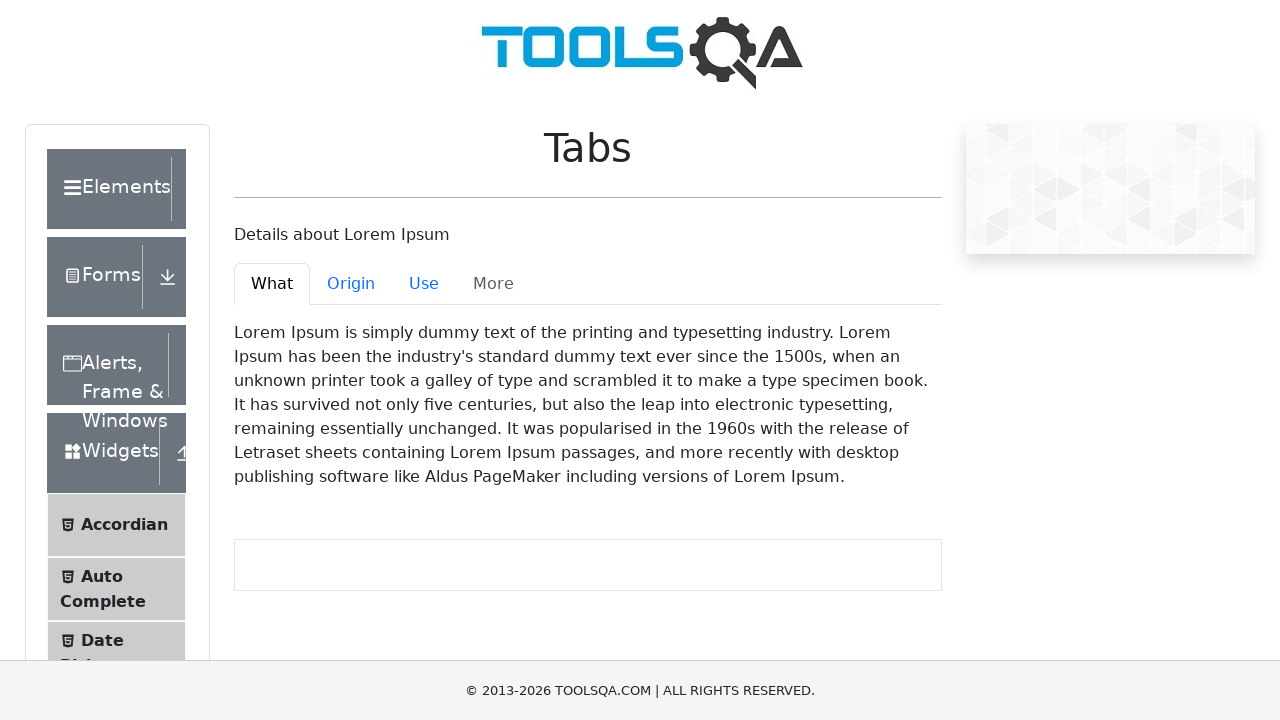

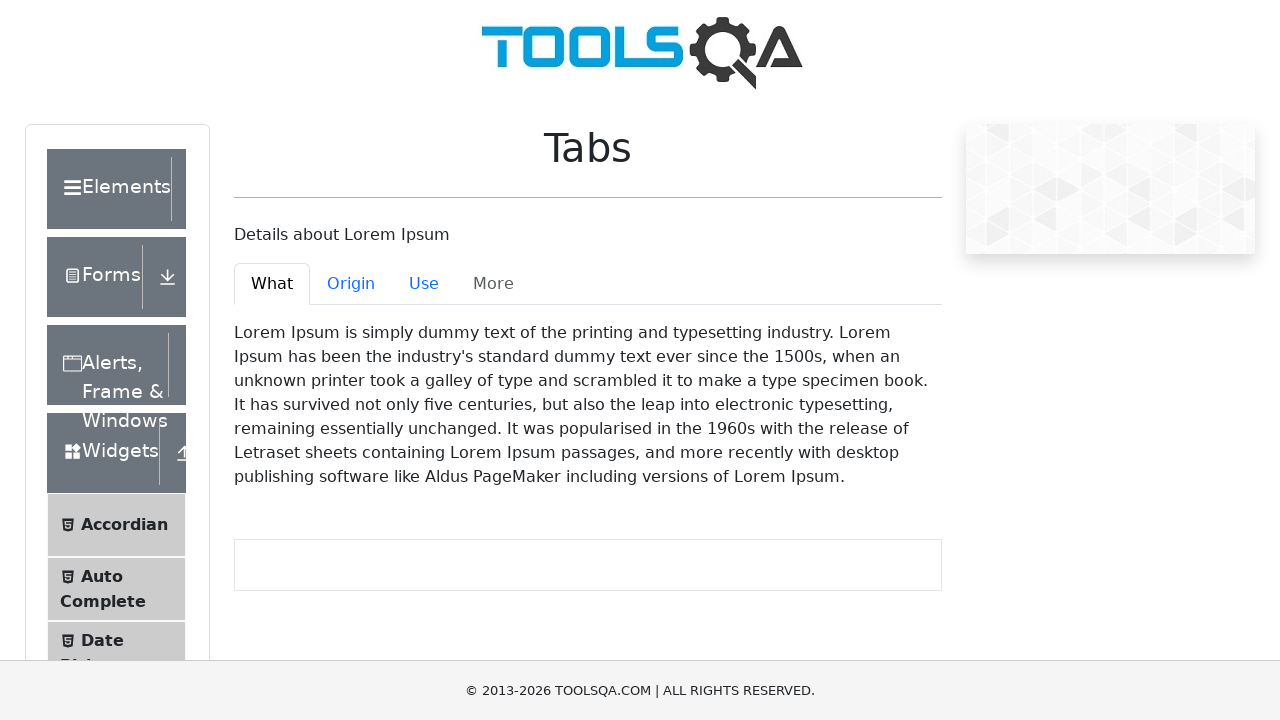